Tests navigation to Sauce Labs website and then The Useless Web, verifying both pages load correctly by checking page titles.

Starting URL: https://www.saucelabs.com

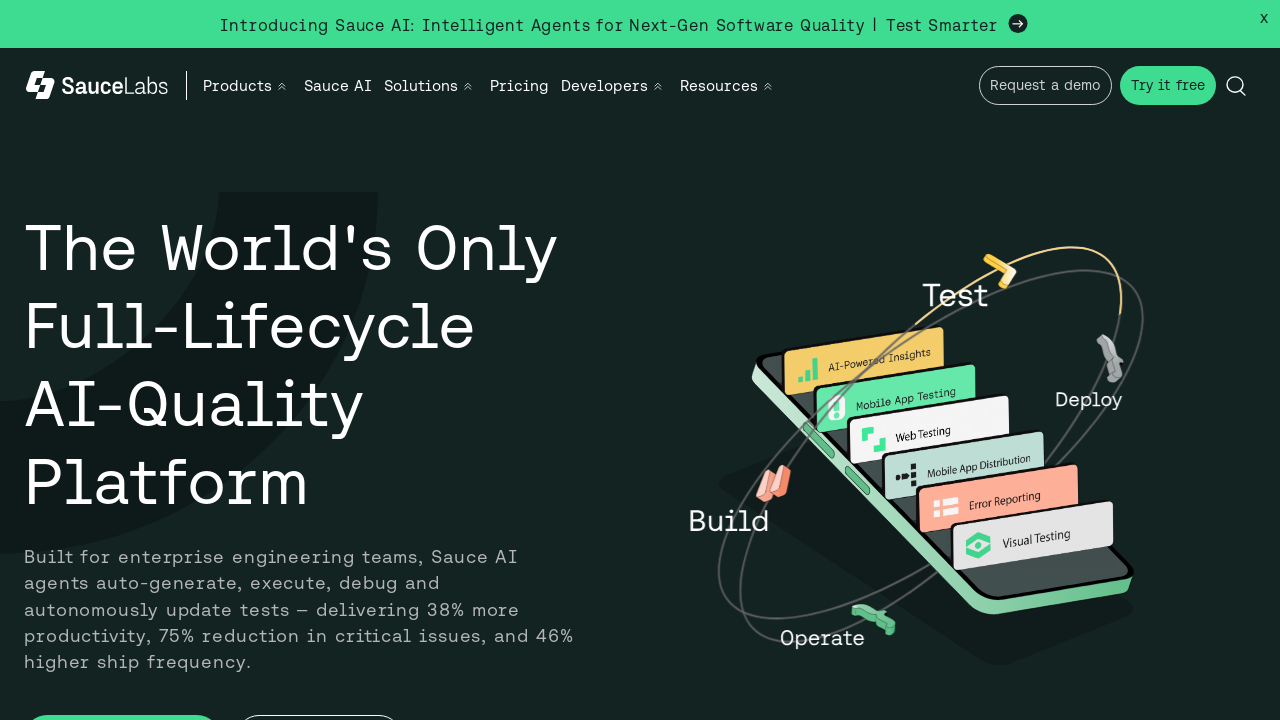

Waited for Sauce Labs page to load (domcontentloaded)
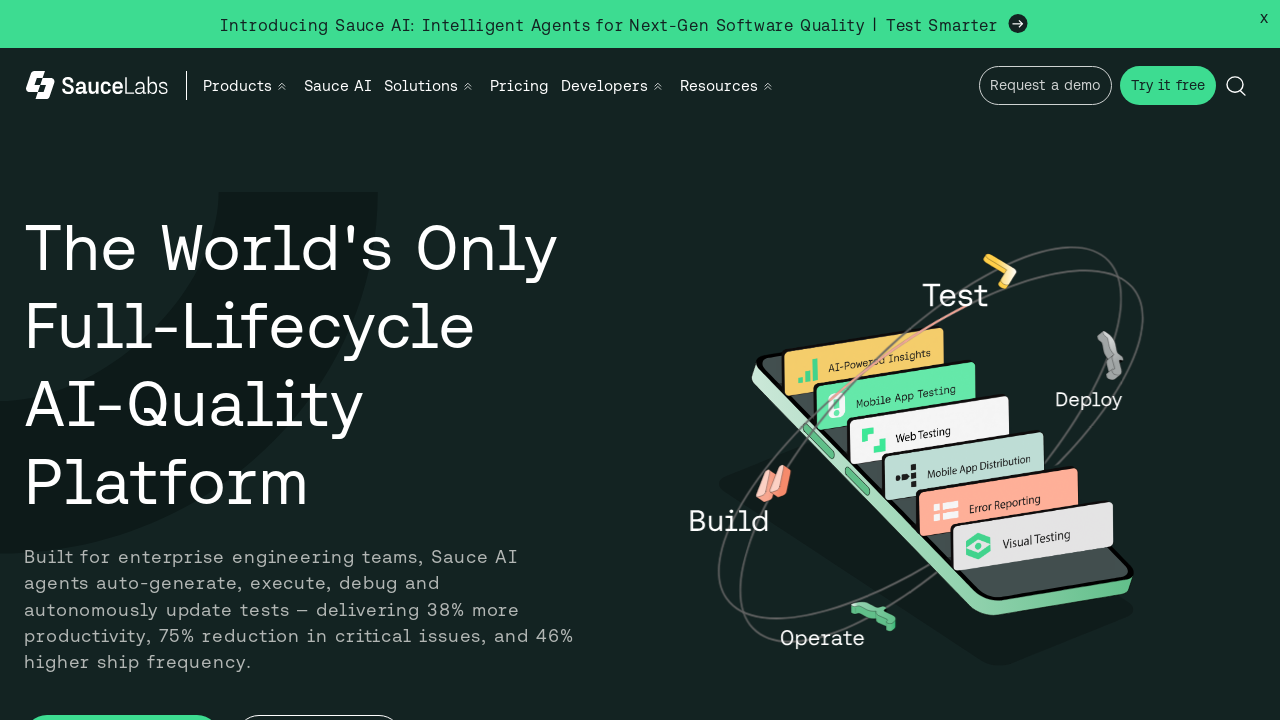

Captured Sauce Labs page title: Sauce Labs: Cross Browser Testing, Selenium Testing & Mobile Testing
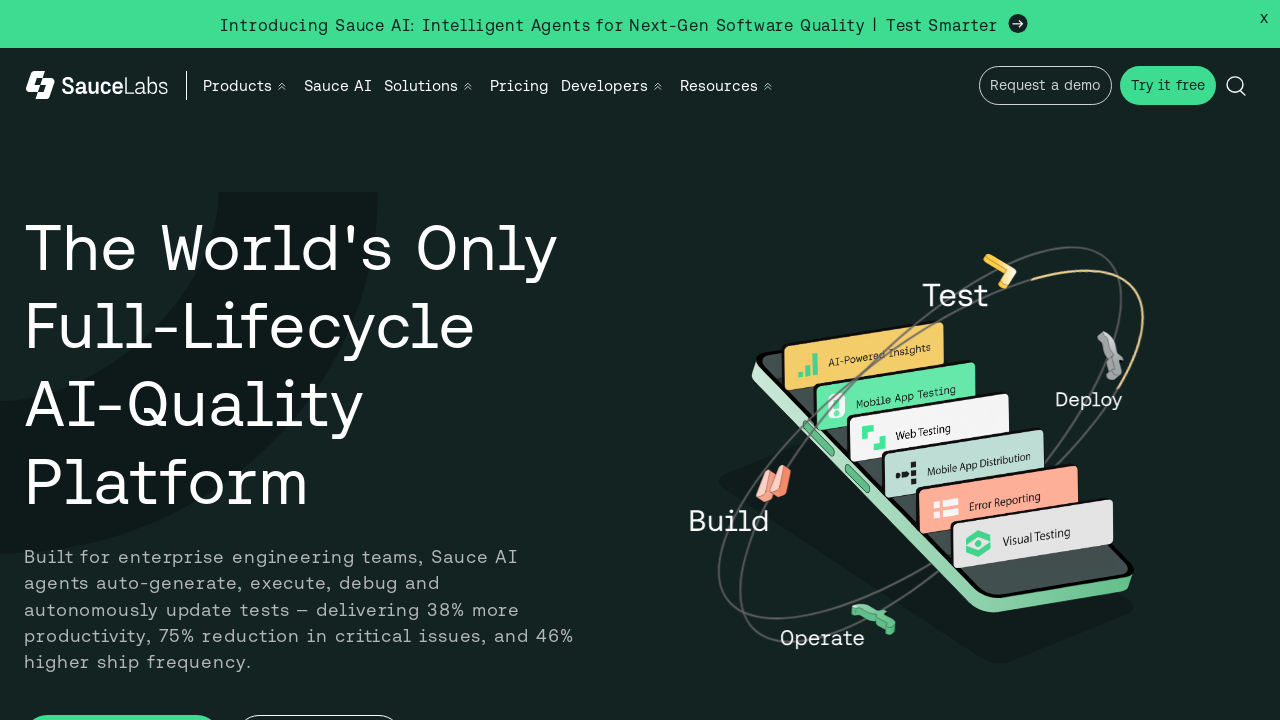

Navigated to The Useless Web
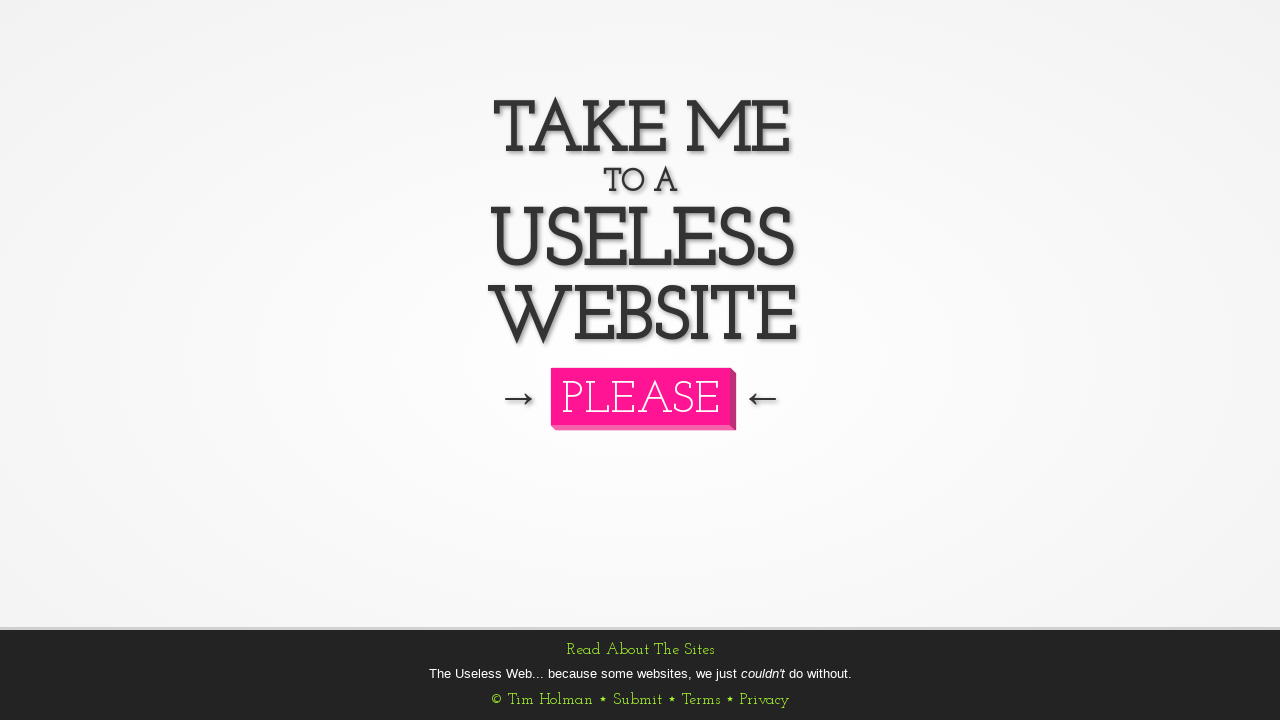

Waited for The Useless Web page to load (domcontentloaded)
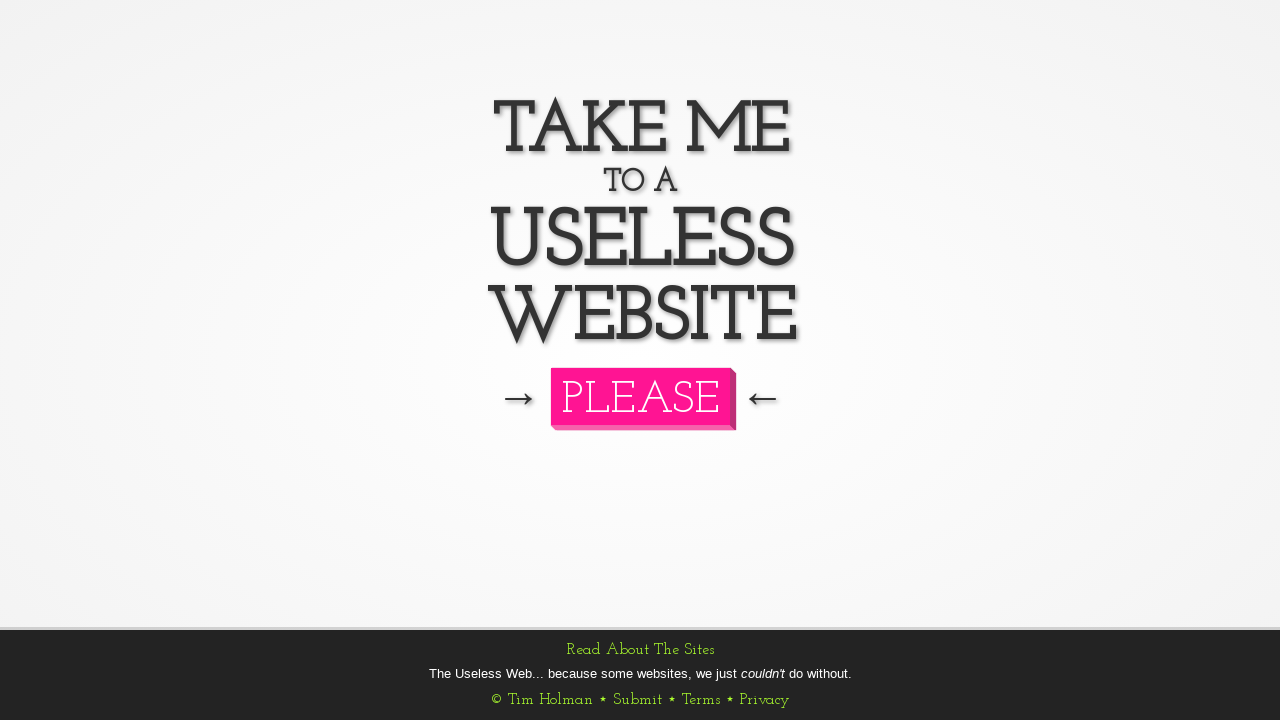

Captured The Useless Web page title: The Useless Web
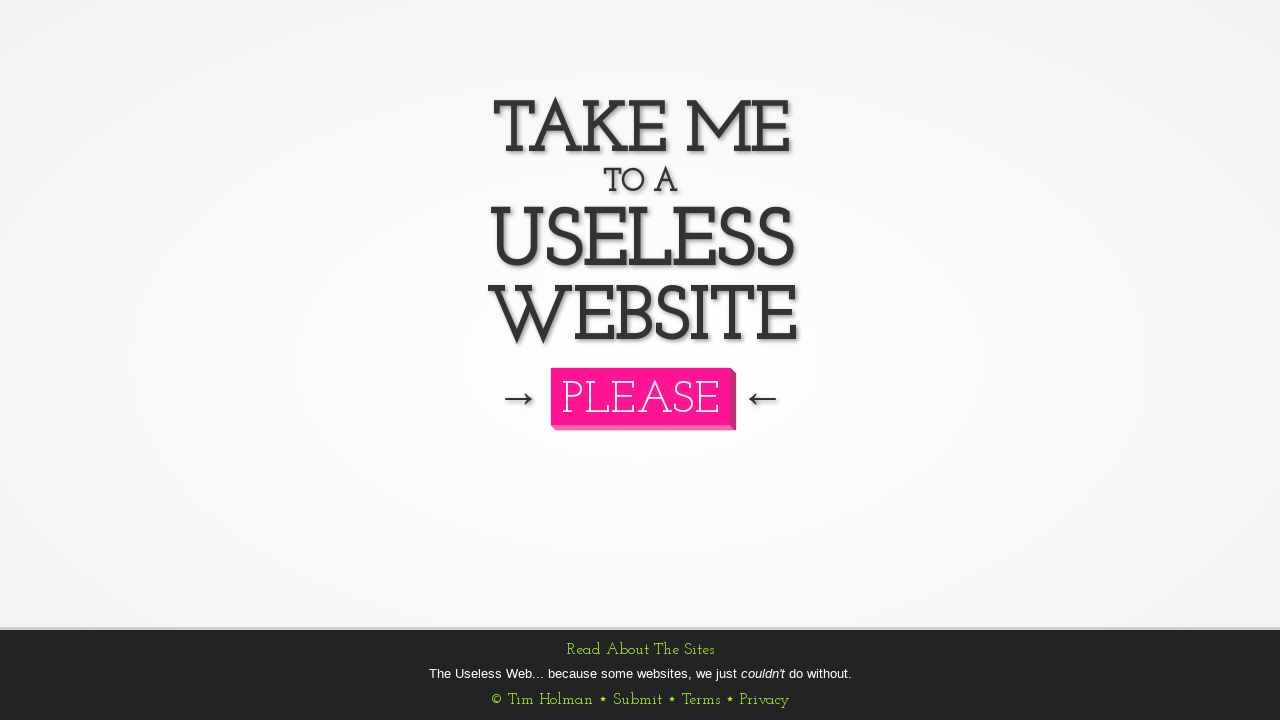

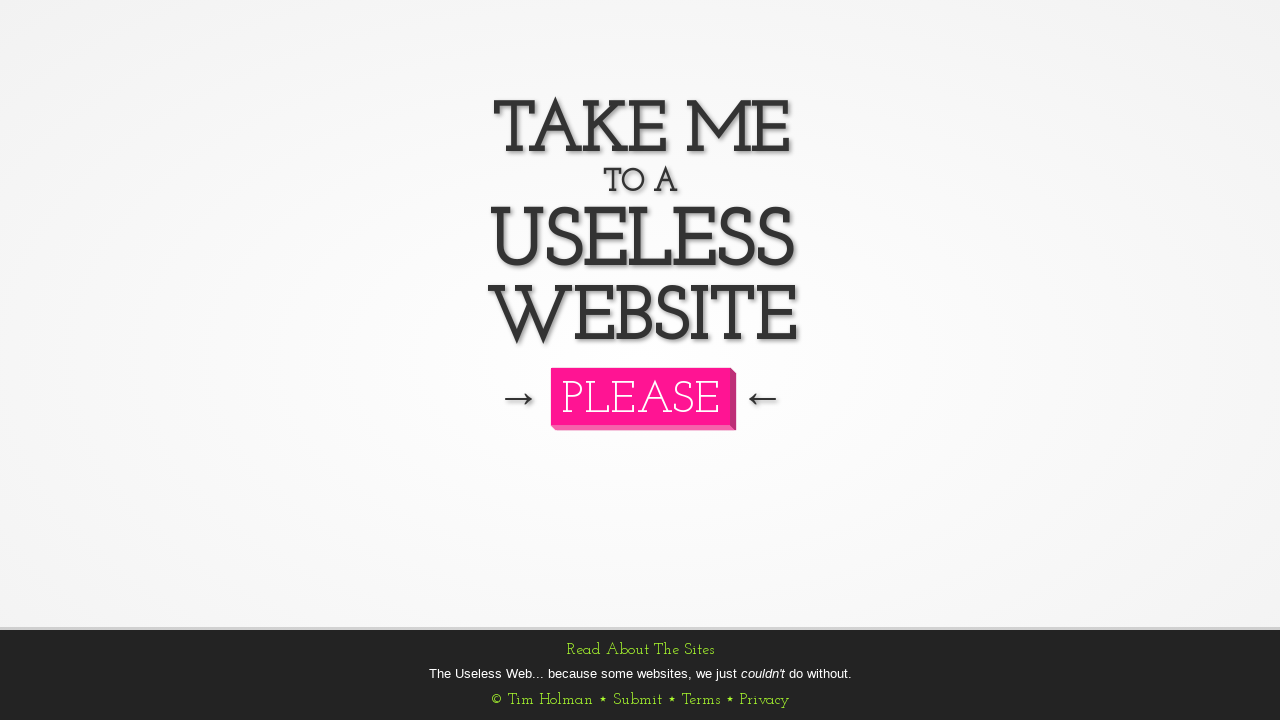